Tests implicit wait functionality by waiting for a button to load, clicking it, and verifying a success message appears

Starting URL: http://suninjuly.github.io/wait1.html

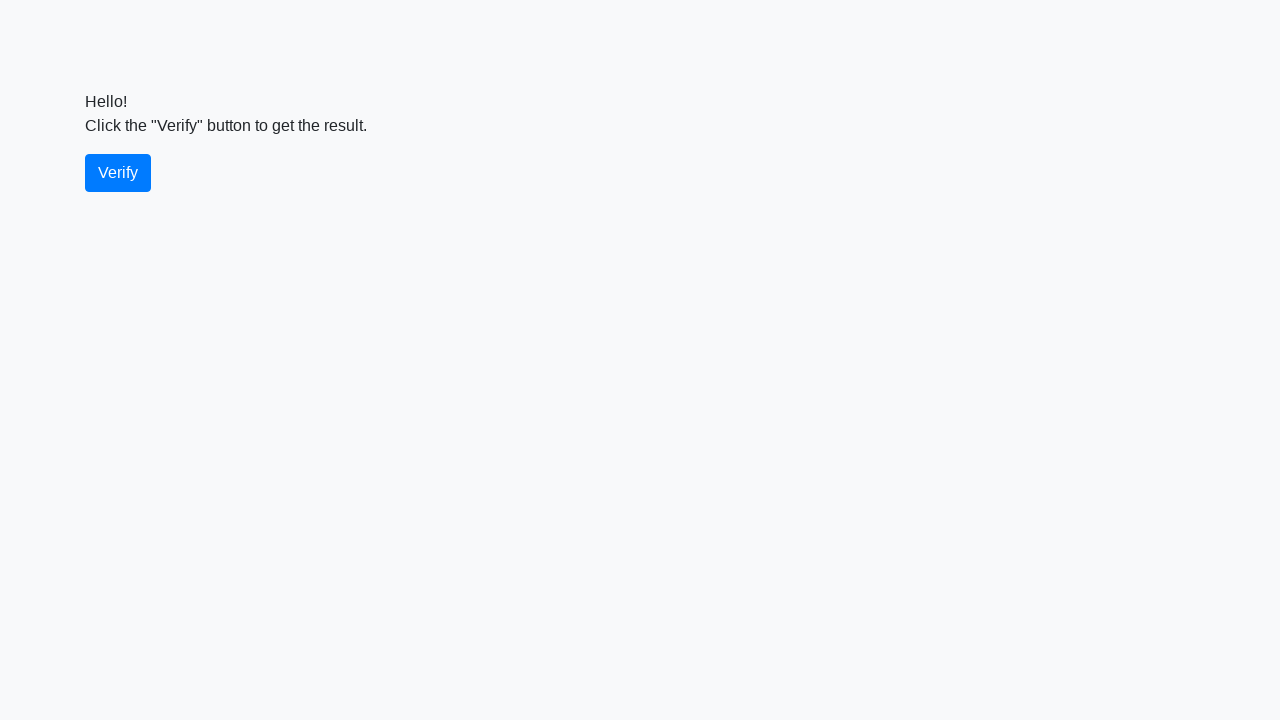

Navigated to implicit wait test page
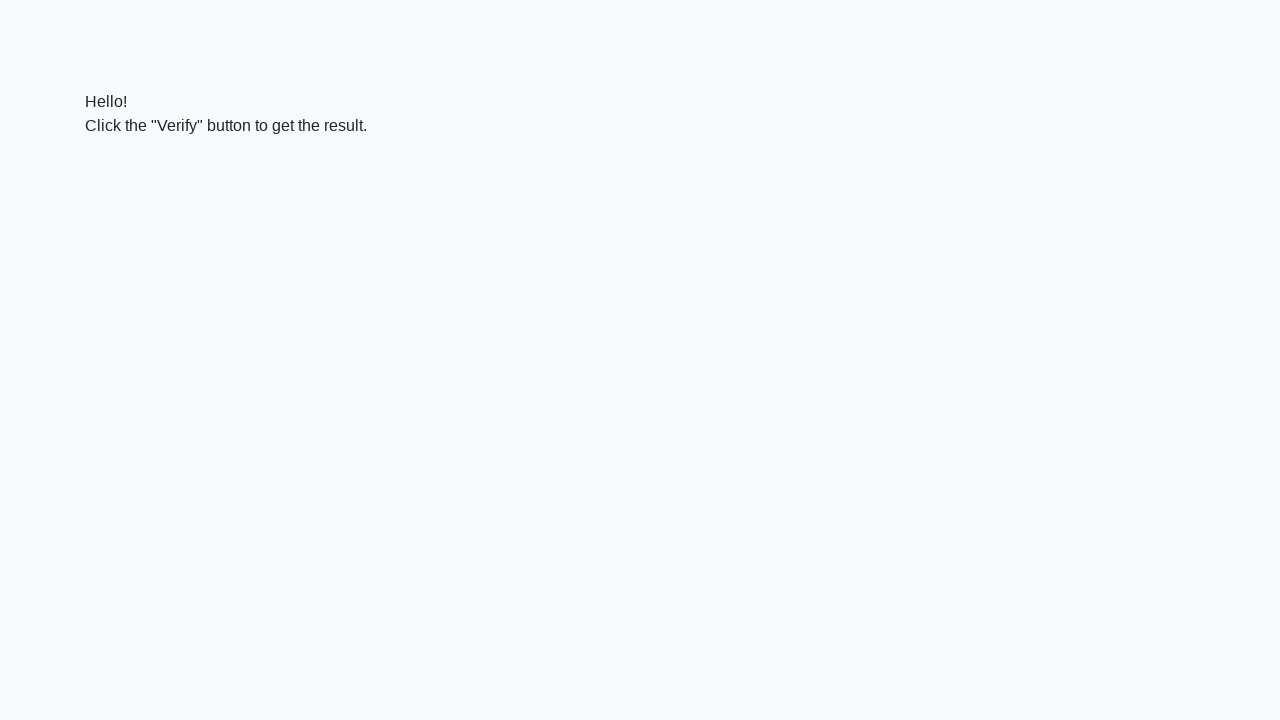

Clicked the verify button at (118, 173) on #verify
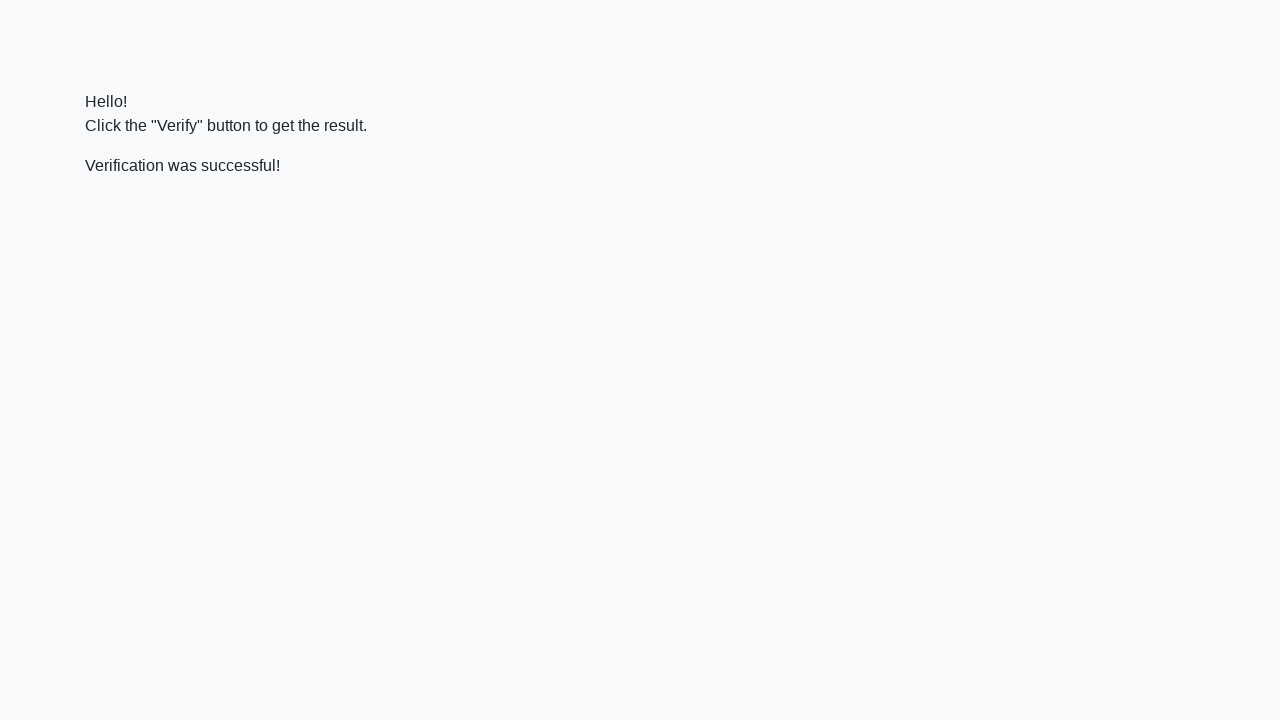

Verification message appeared after implicit wait
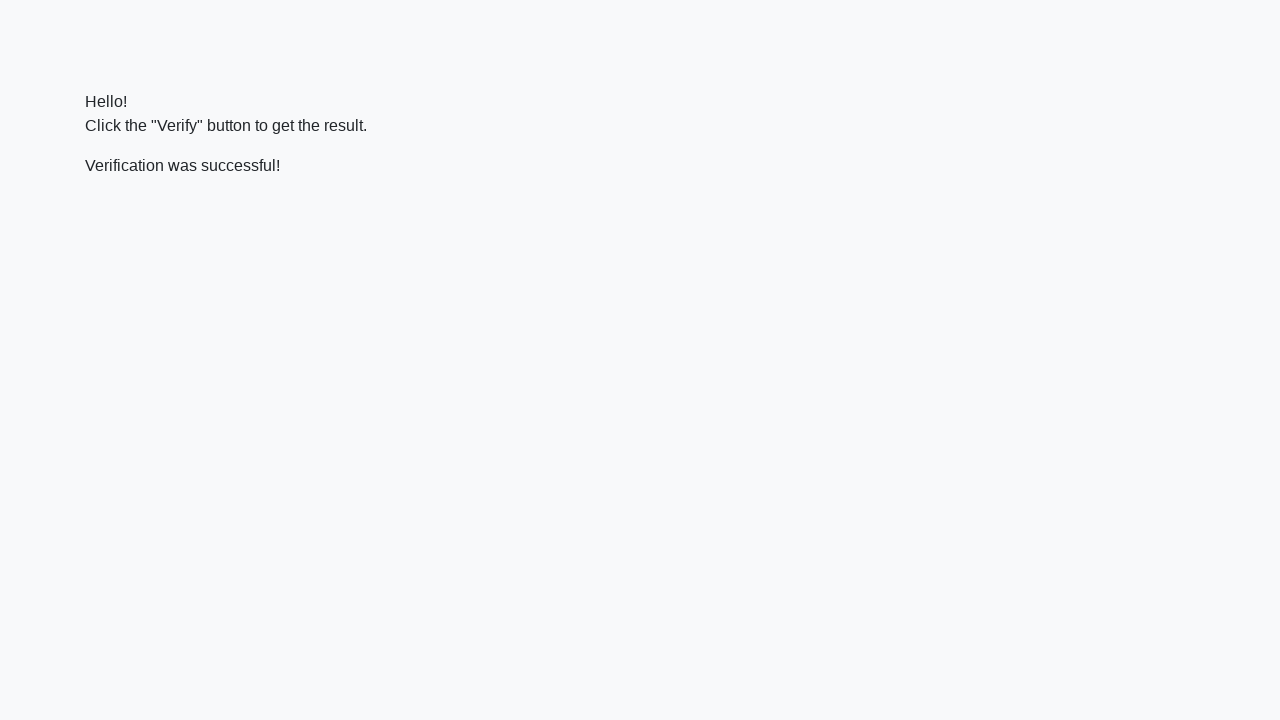

Verified that success message contains 'successful'
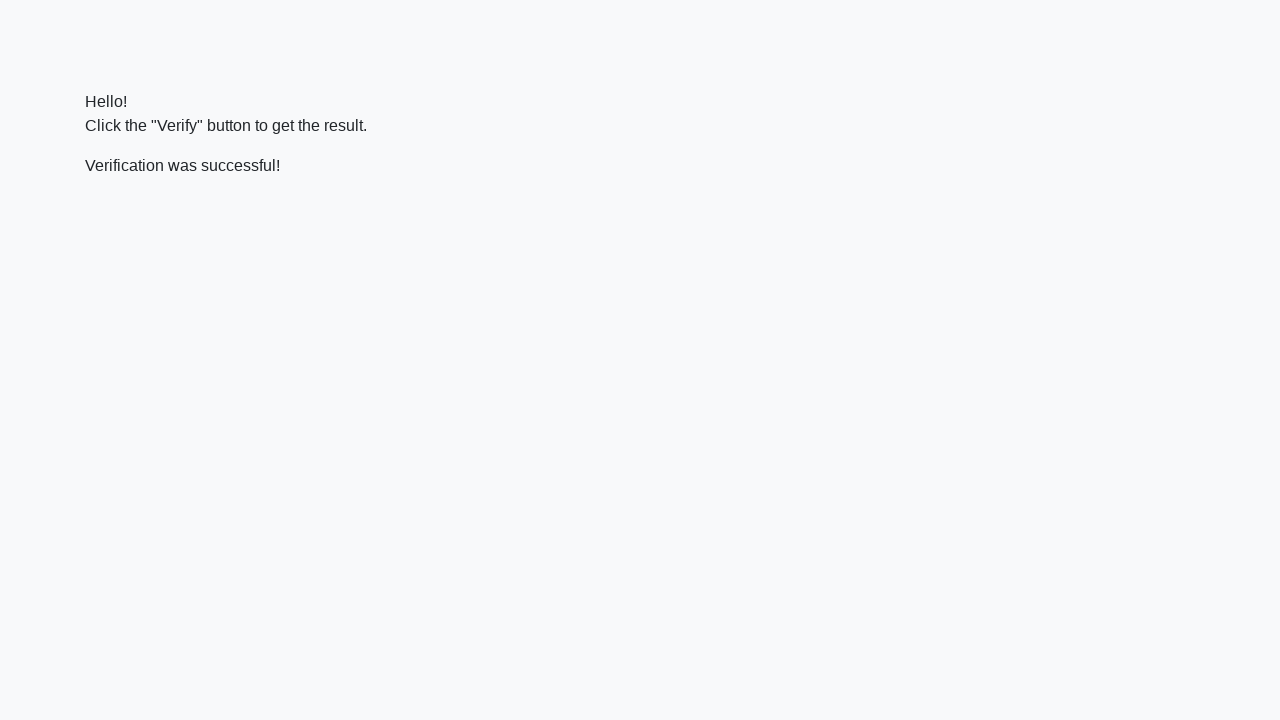

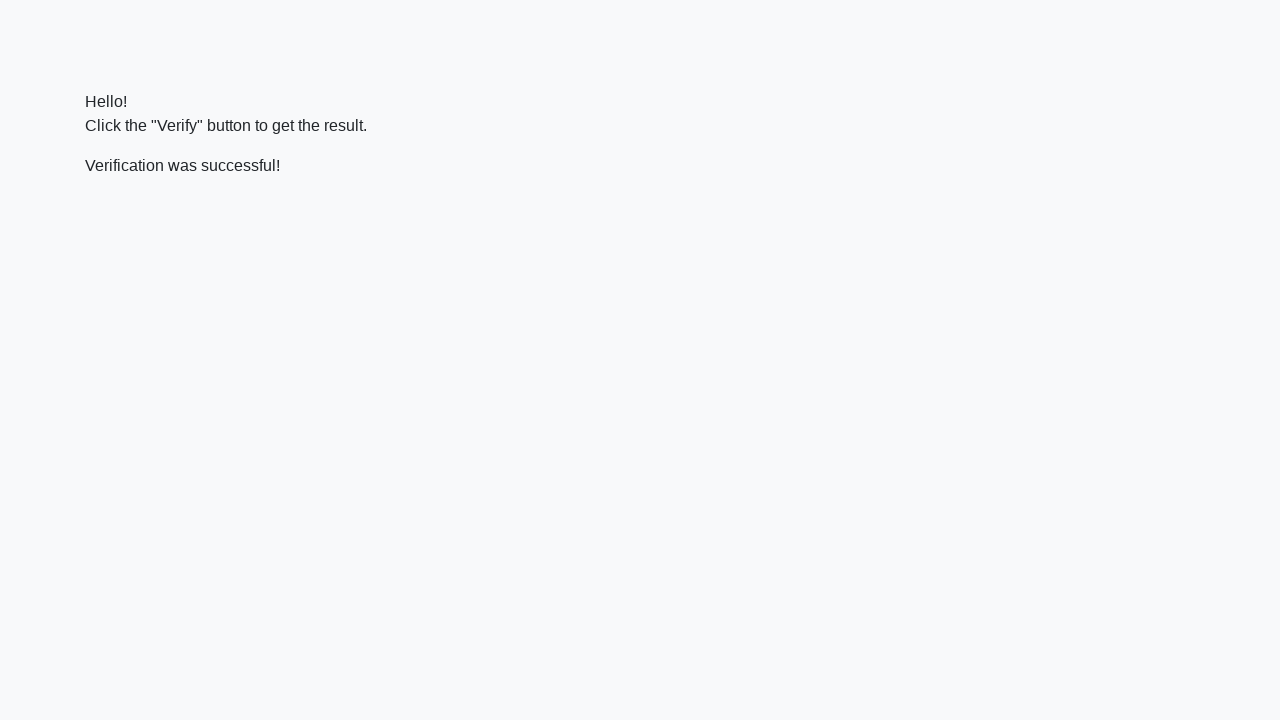